Takes a screenshot of an external webpage by navigating to it, setting viewport size, emulating dark color scheme, and capturing the page content.

Starting URL: https://playwright.dev

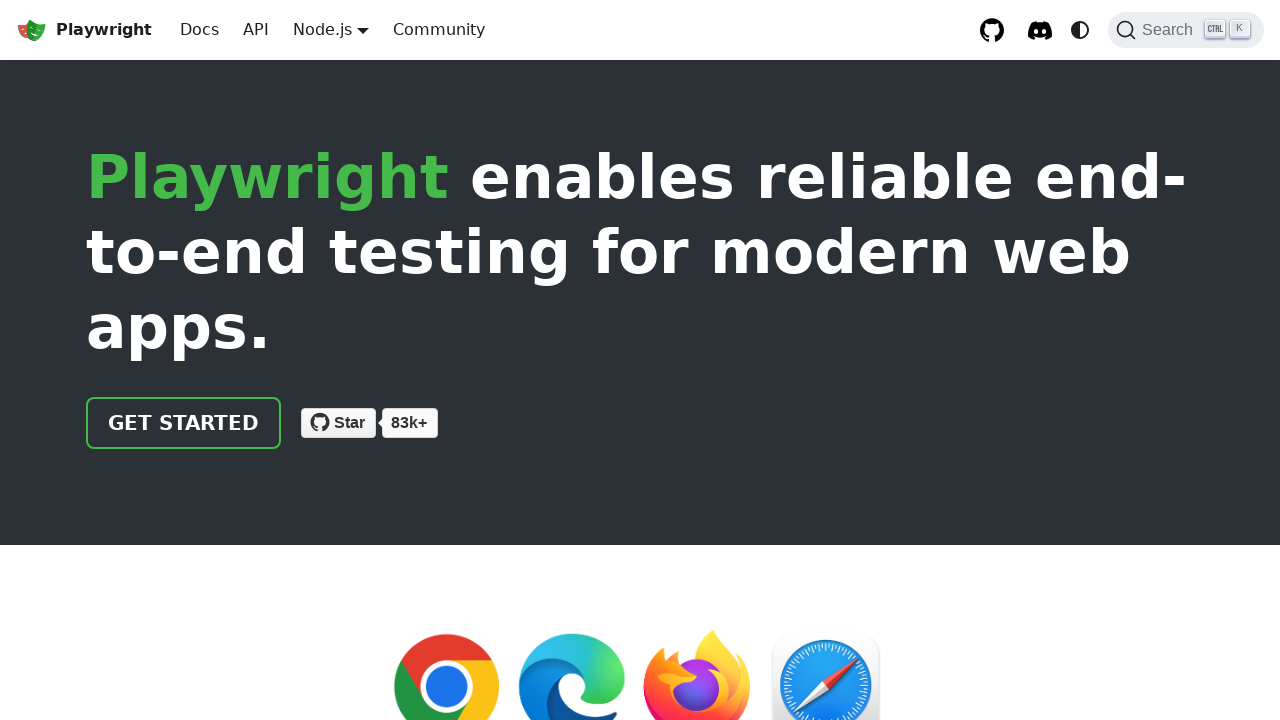

Set viewport size to 1440x1080 for consistent screenshots
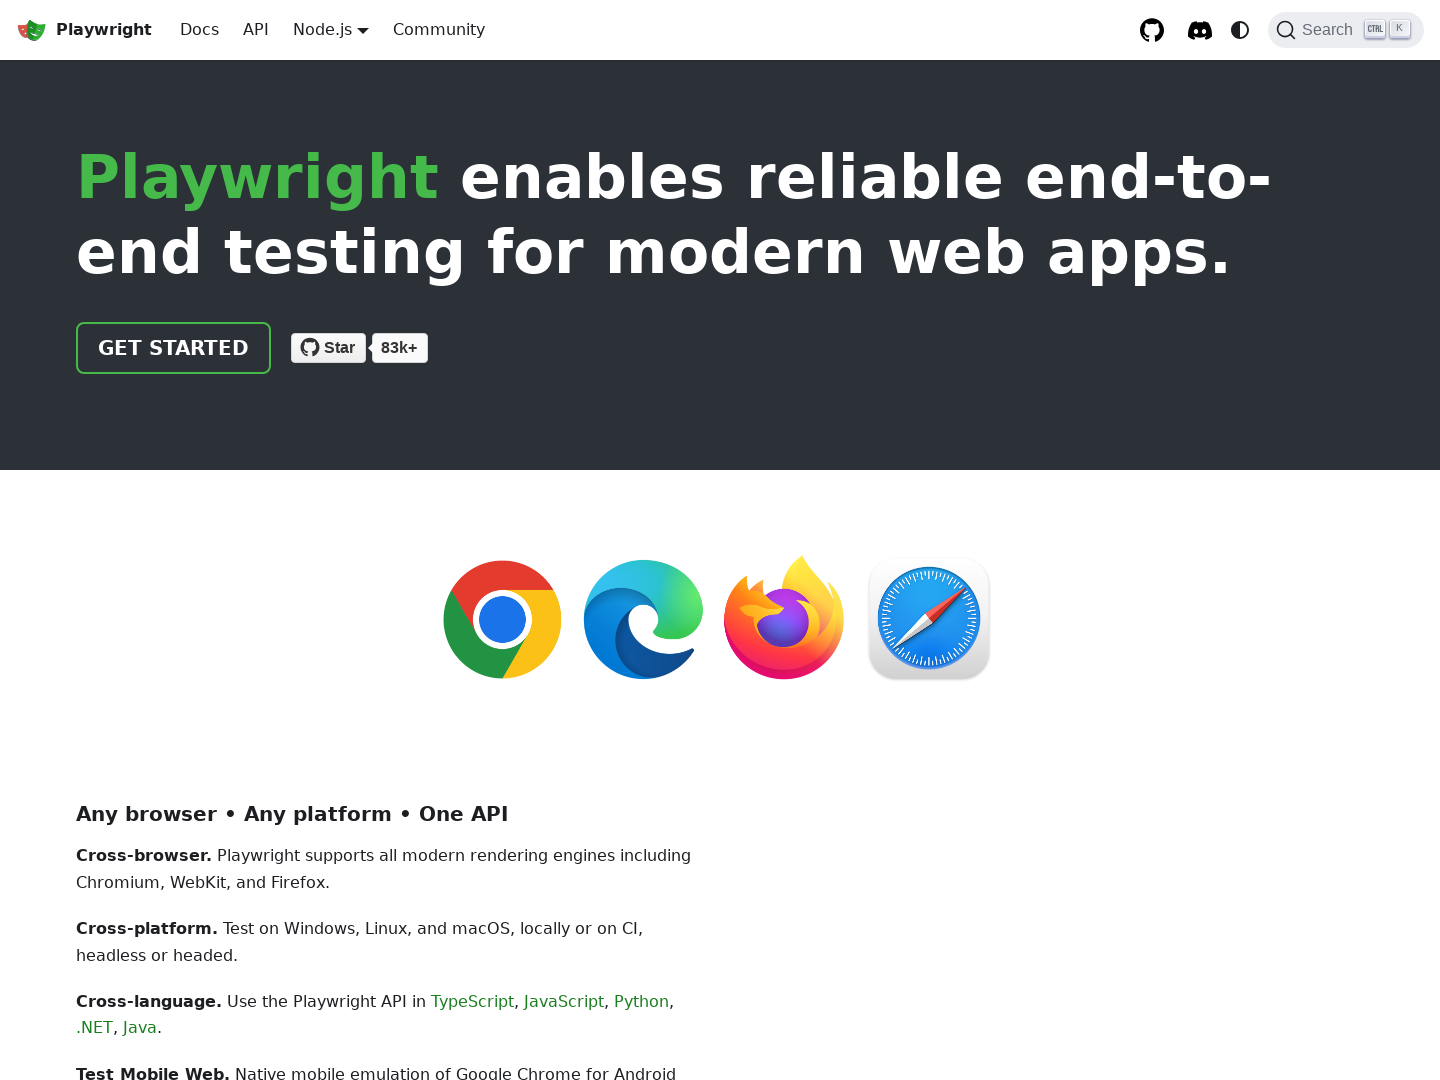

Emulated dark color scheme
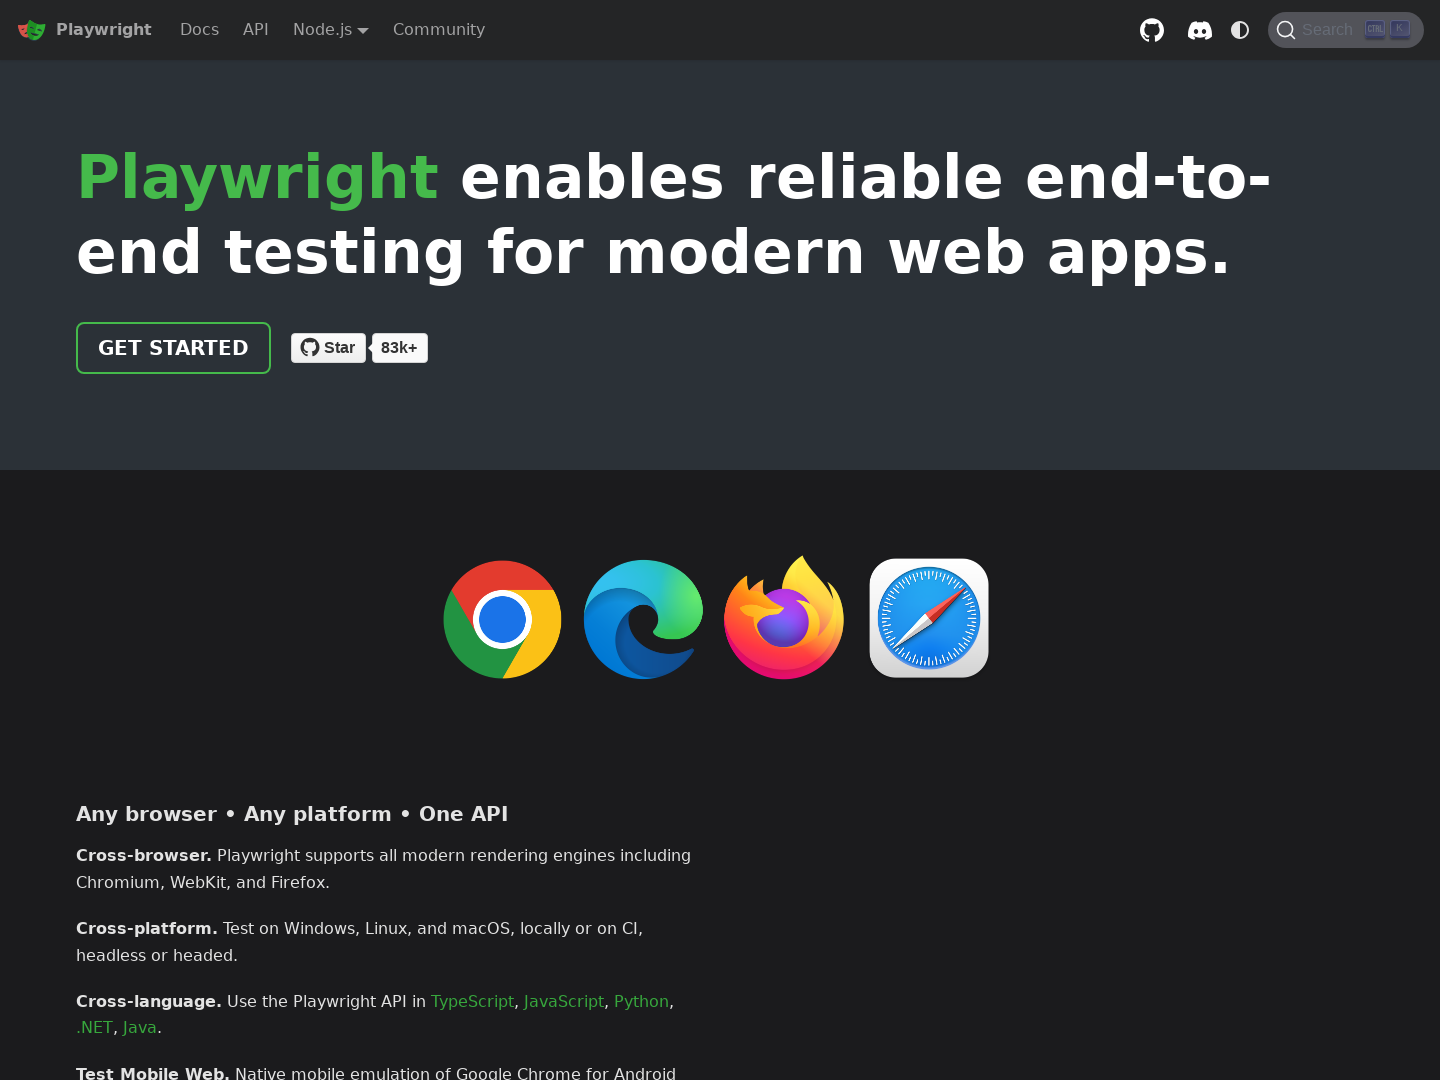

Waited 1000ms for initial page content
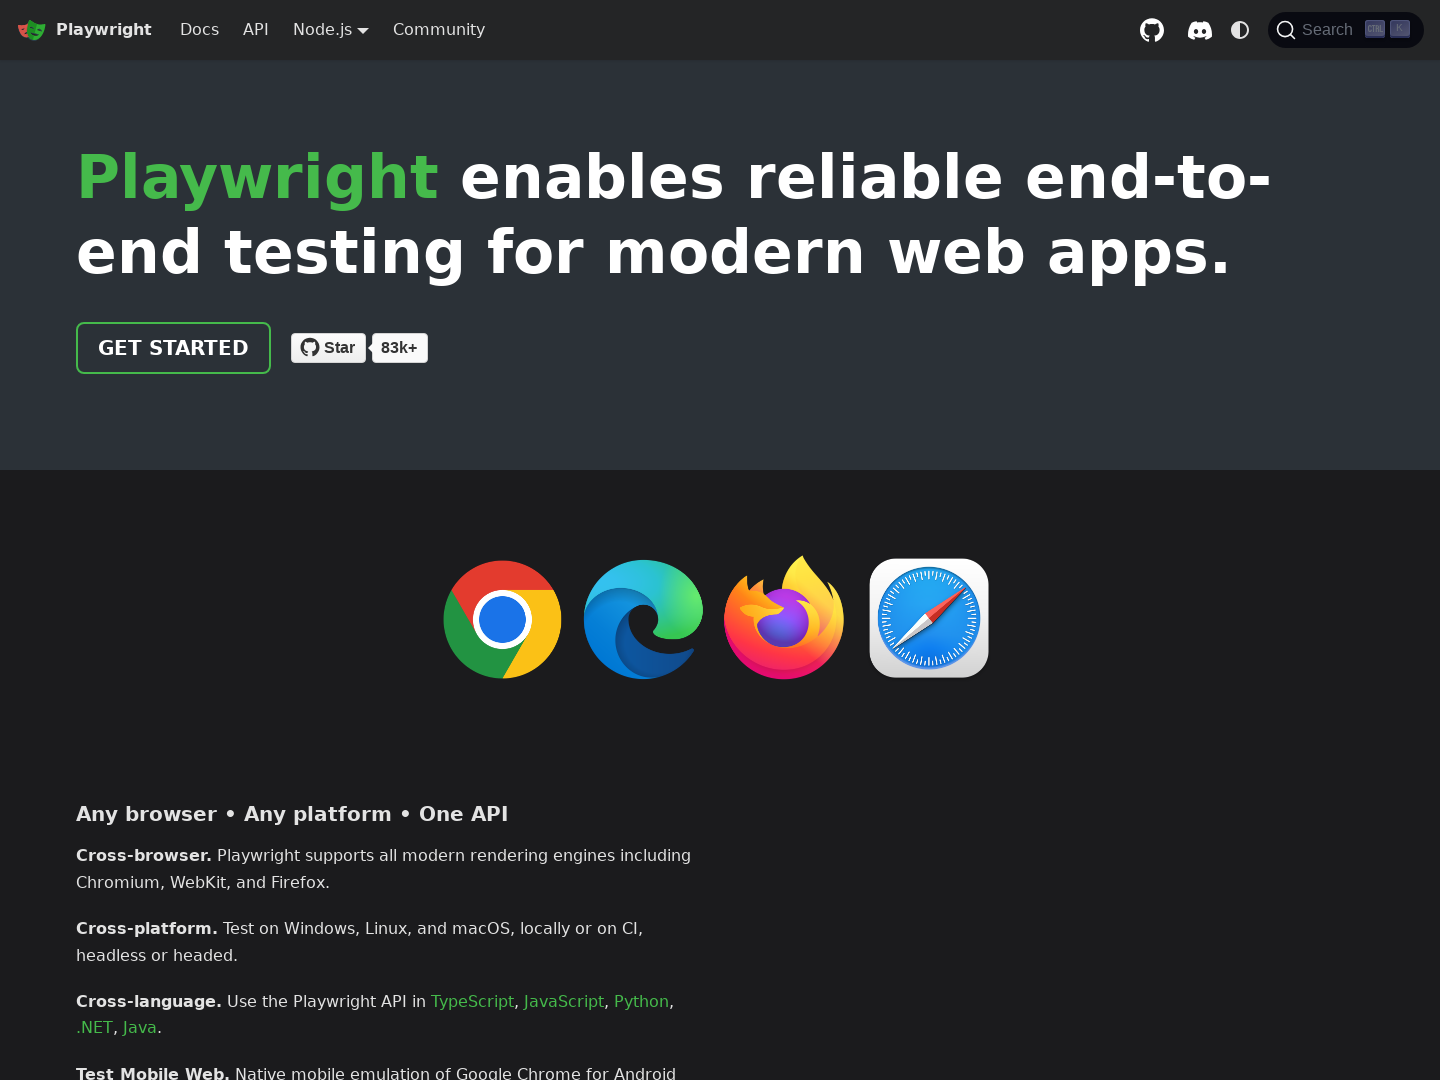

Waited for networkidle state - page fully loaded
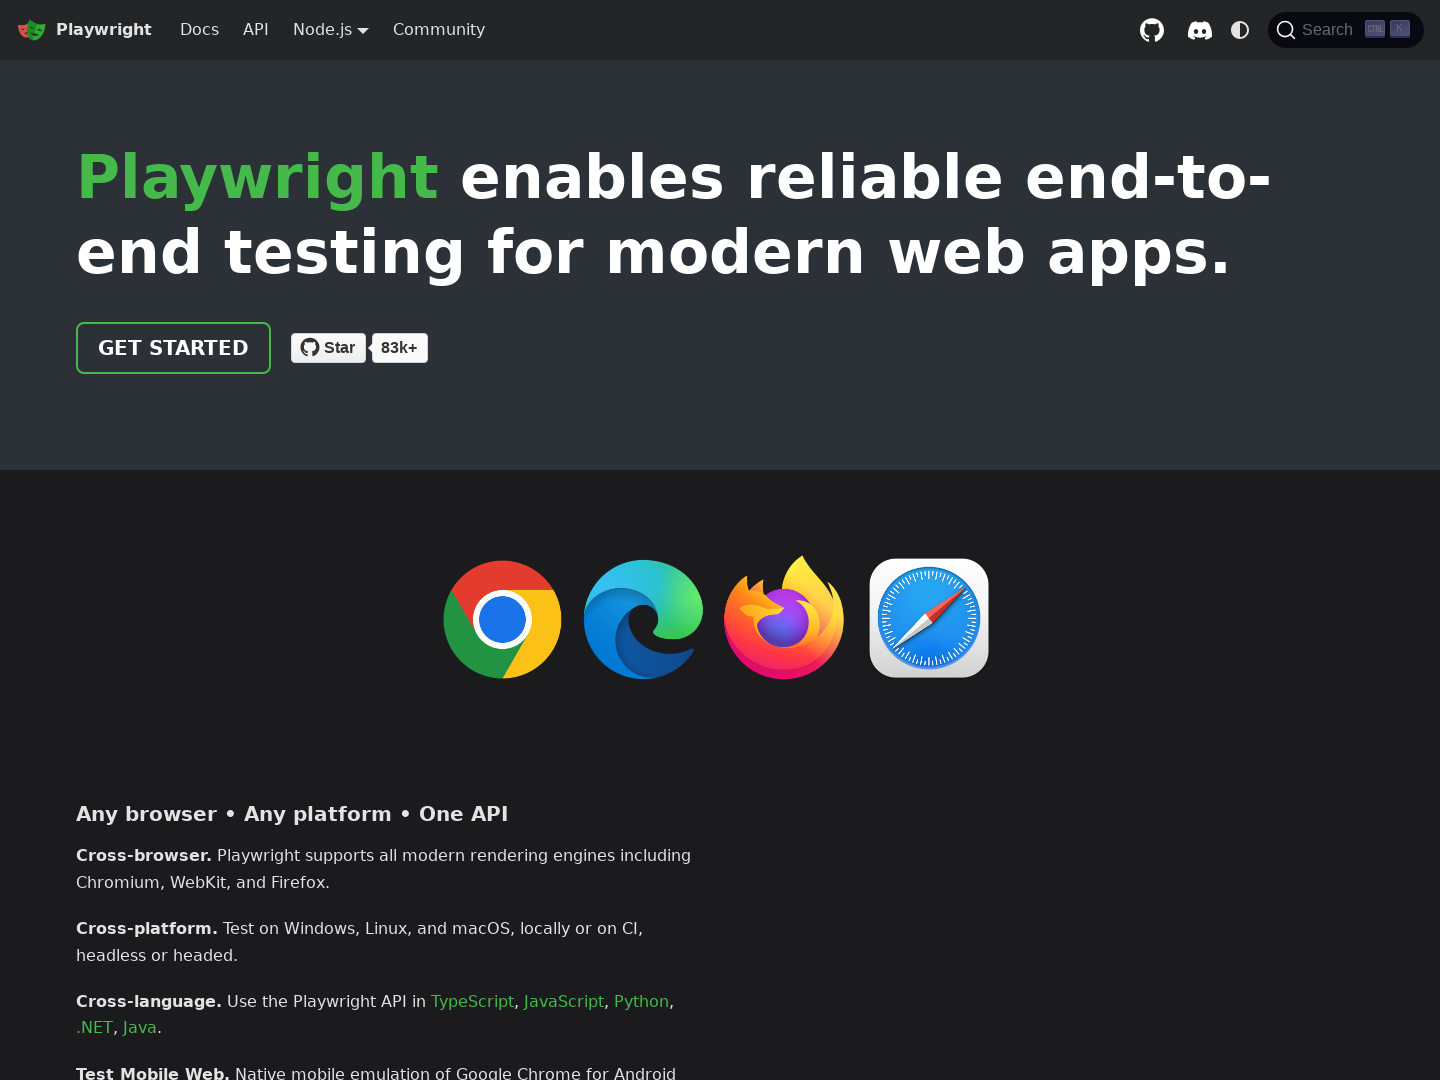

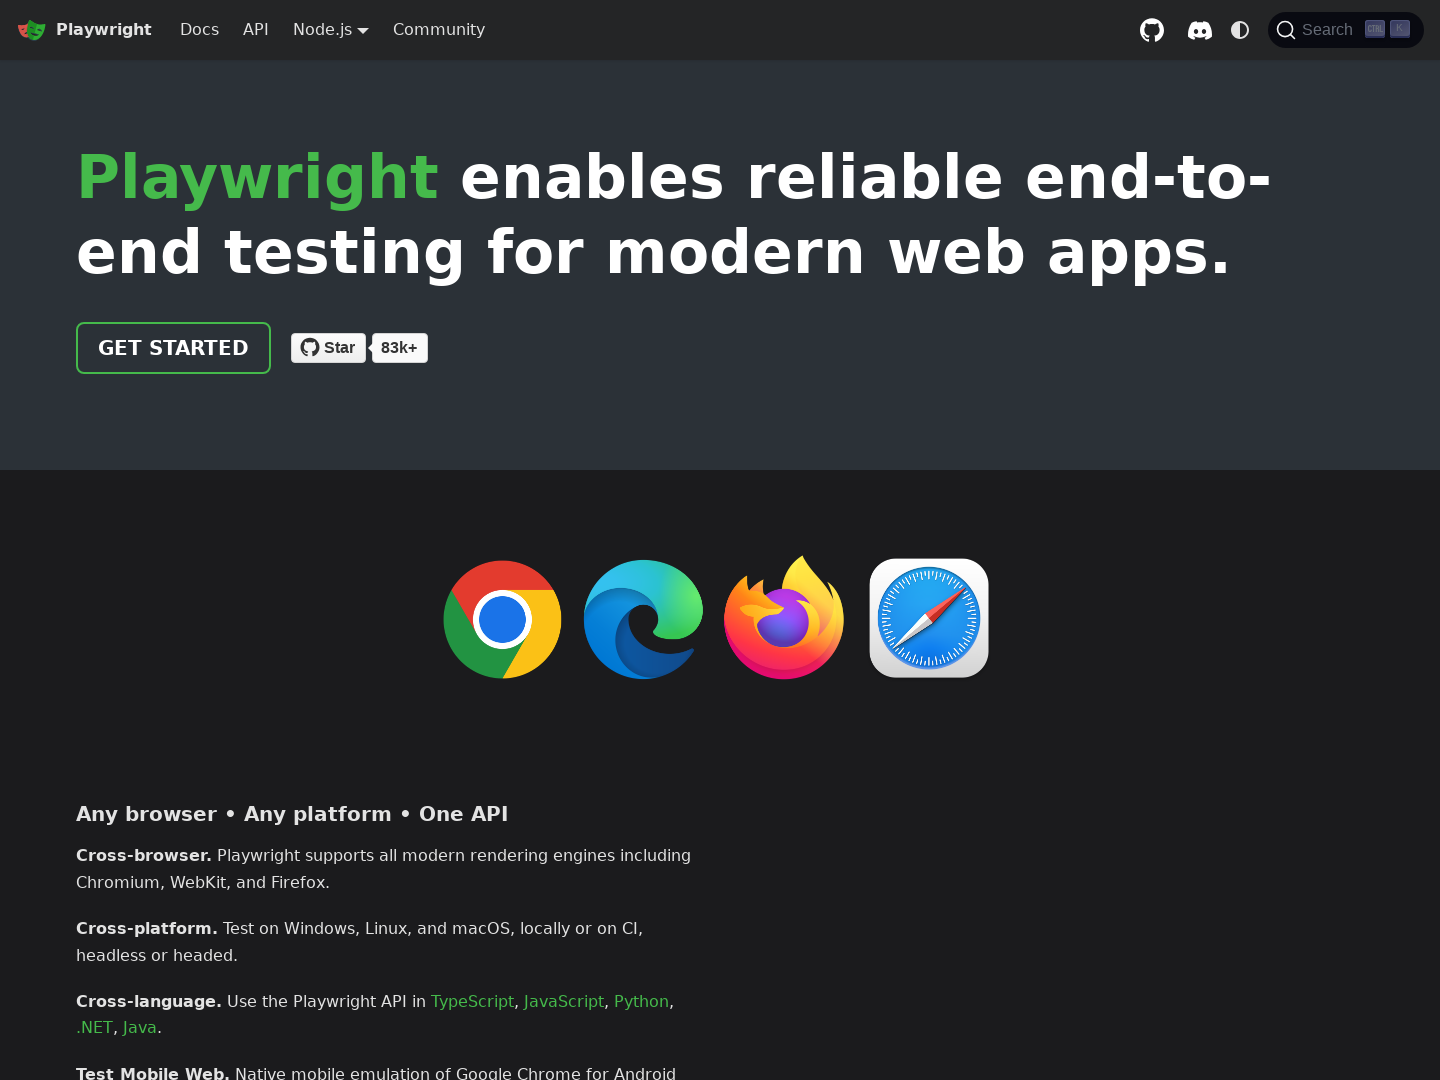